Tests the Add/Remove Elements functionality by clicking to add an element and then removing it

Starting URL: https://the-internet.herokuapp.com/

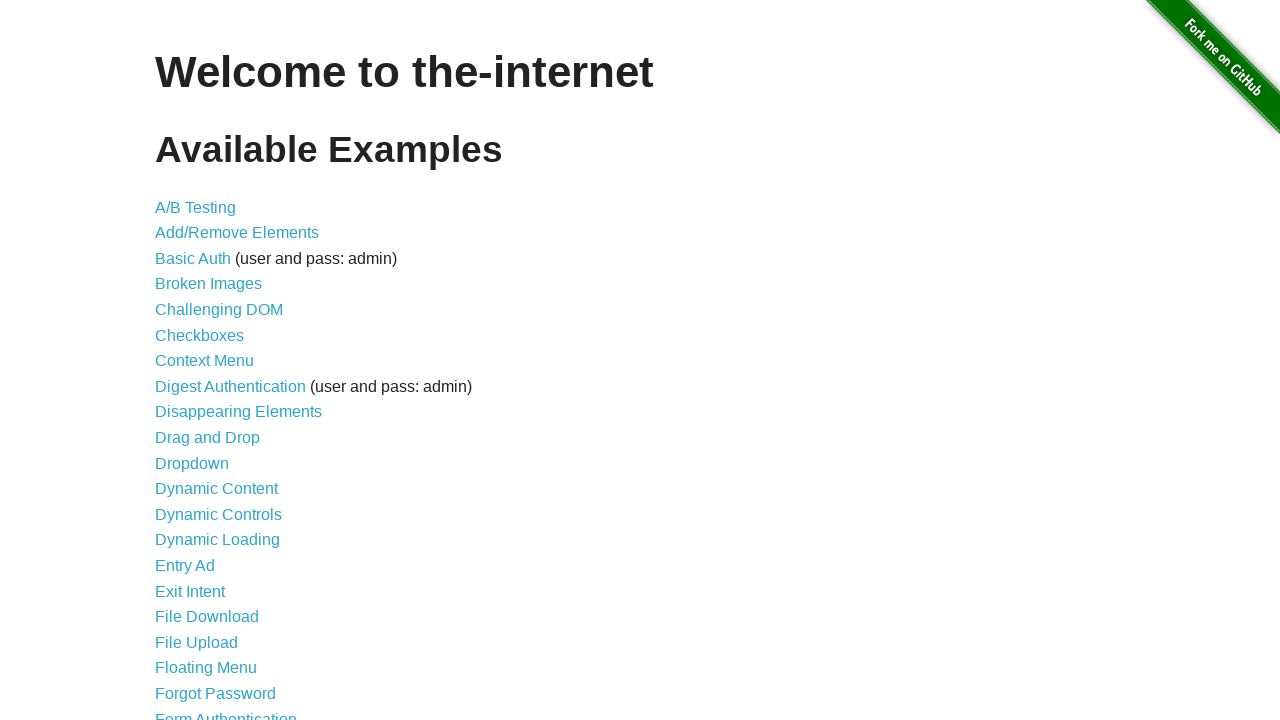

Clicked on Add/Remove Elements link at (237, 233) on a[href='/add_remove_elements/']
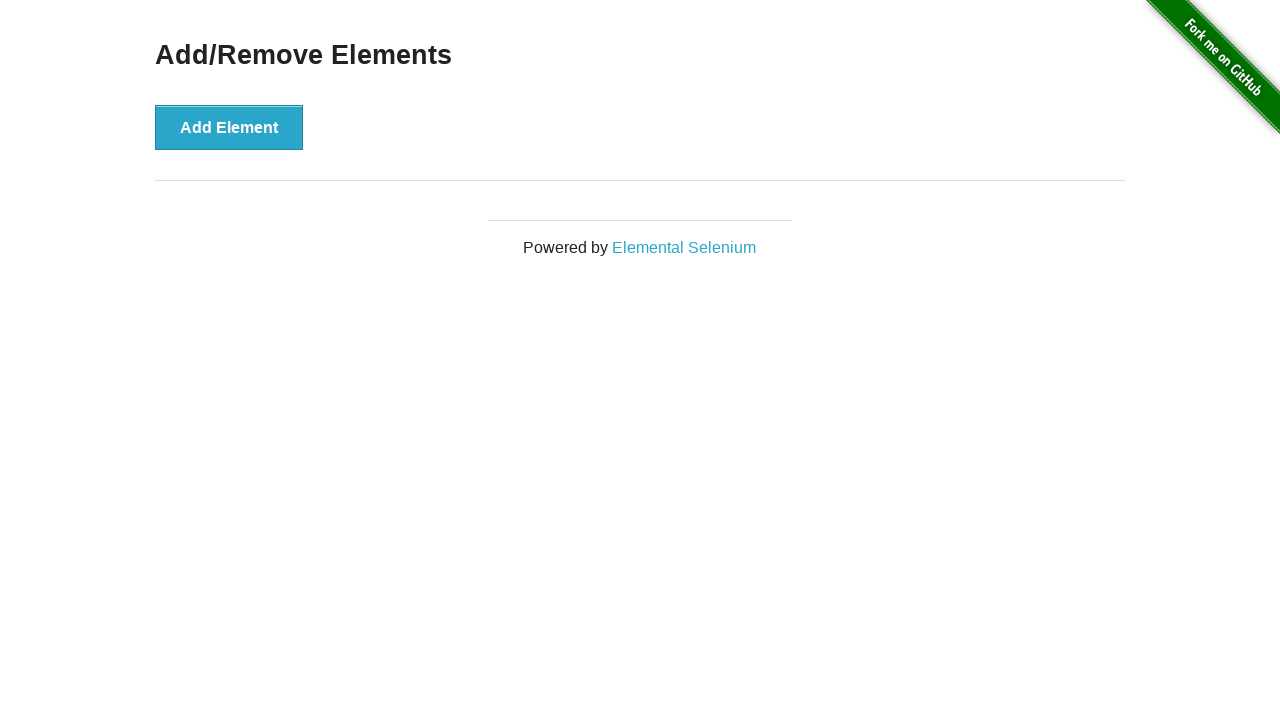

Clicked Add Element button at (229, 127) on #content div button
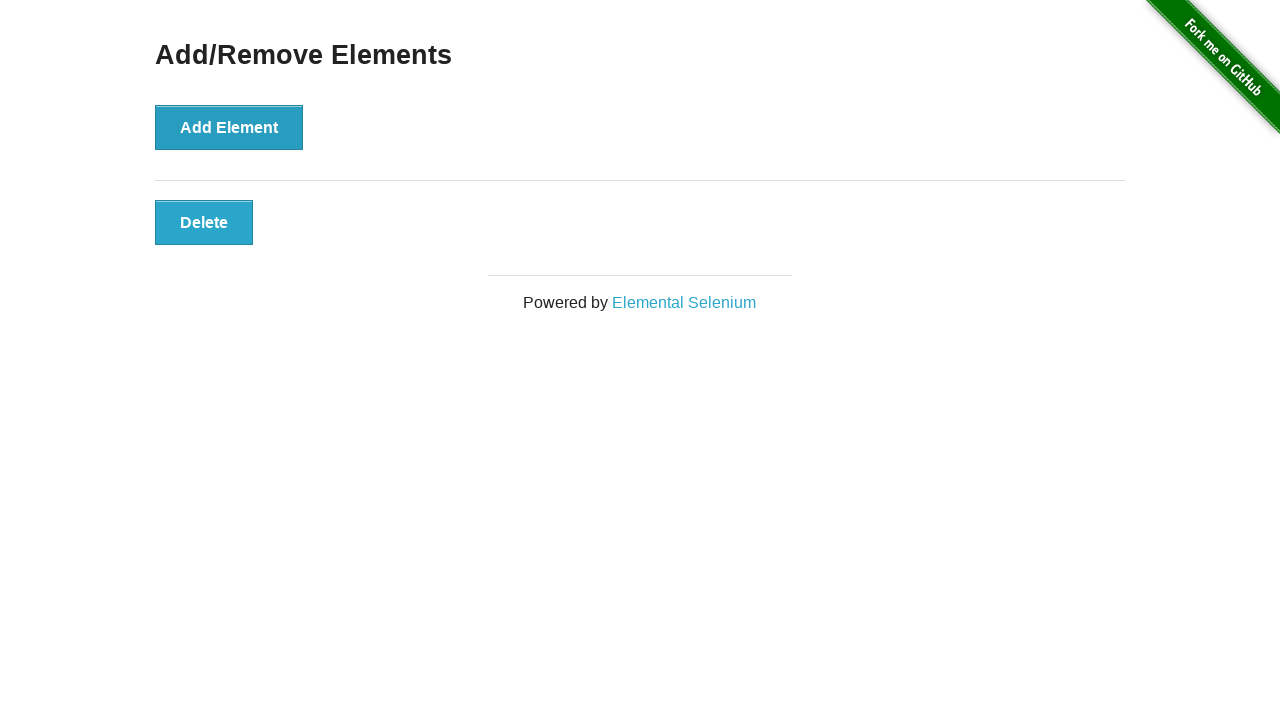

Delete button appeared after adding element
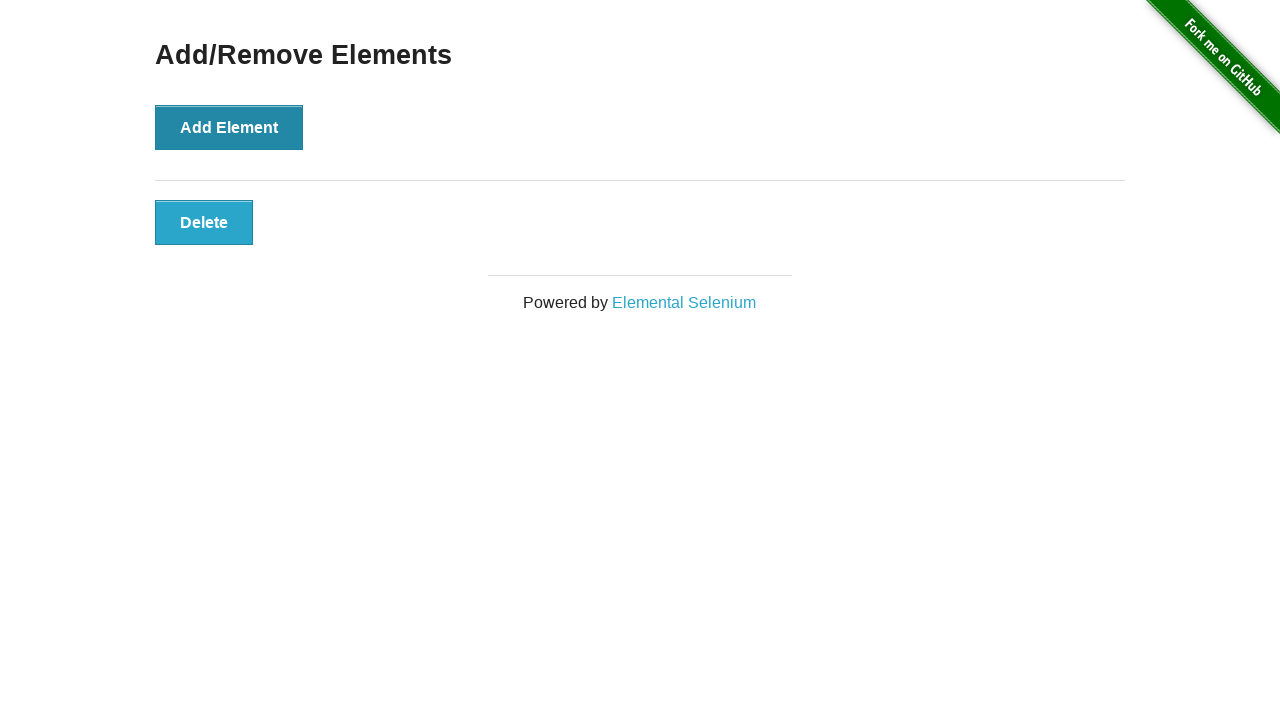

Clicked delete button to remove the element at (204, 222) on #elements button
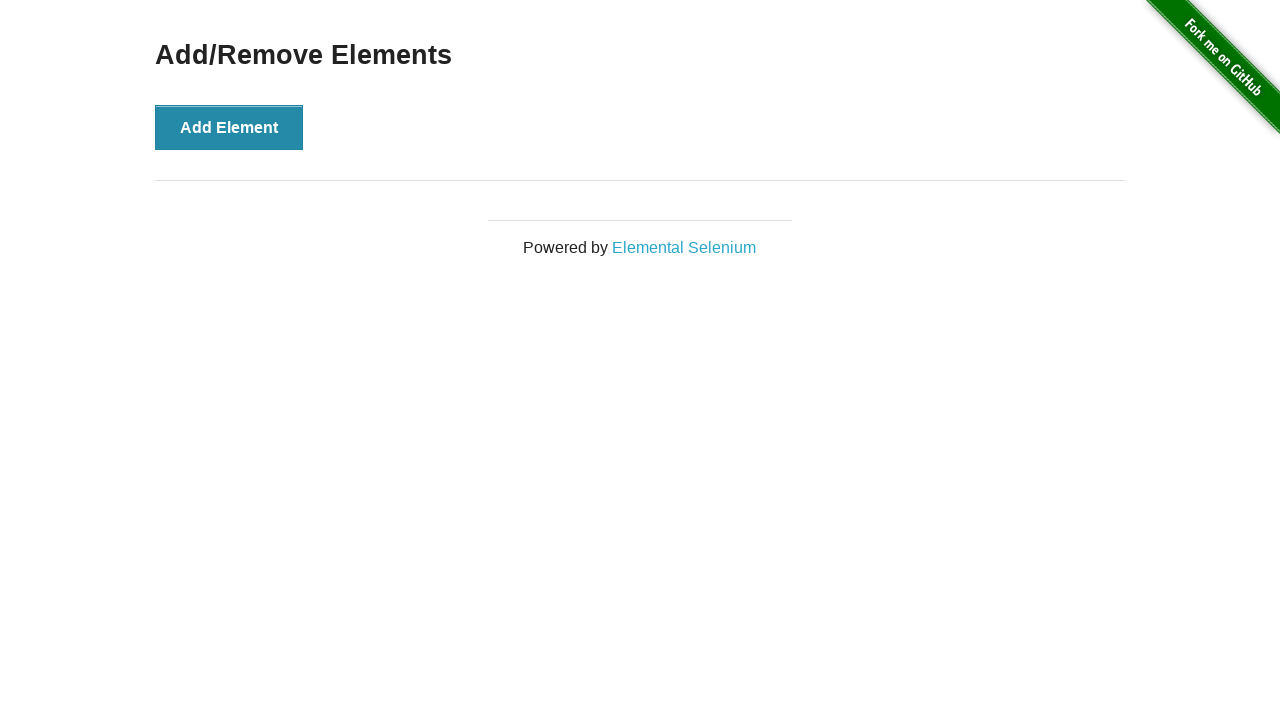

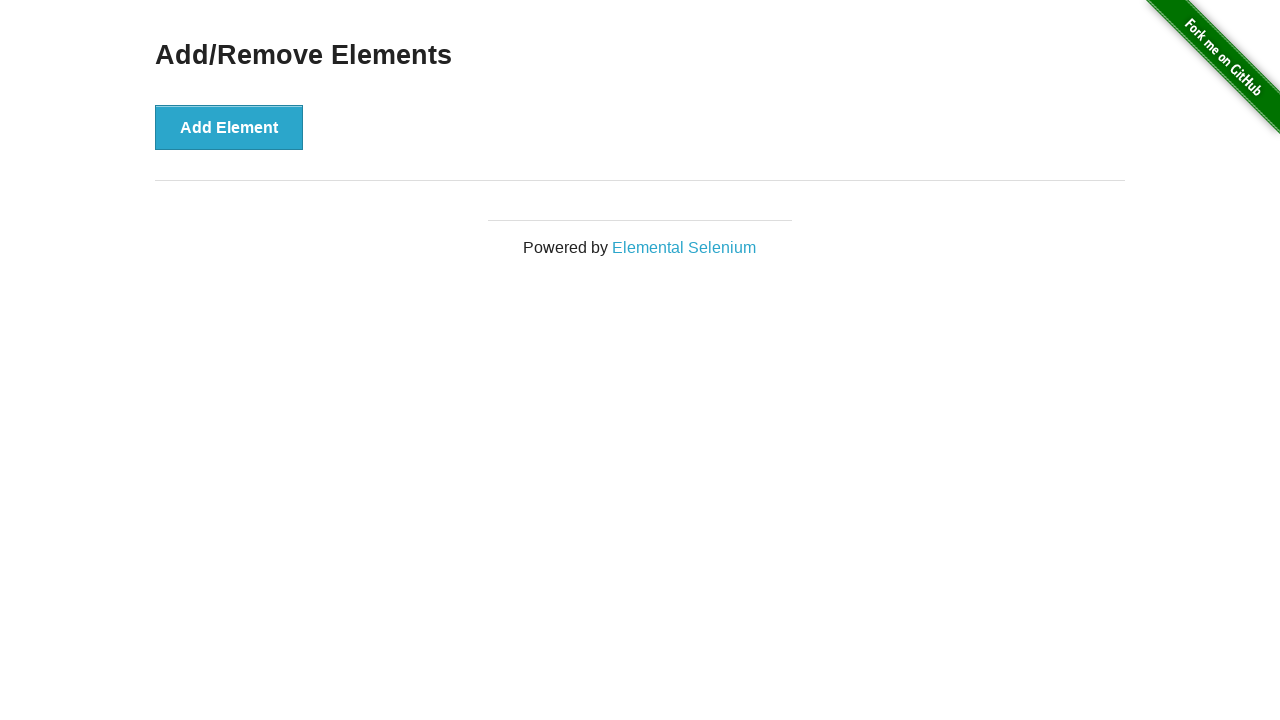